Navigates to a YouTube video page and attempts to start video playback by either clicking the shorts container or pressing the 'k' key (YouTube's play/pause shortcut)

Starting URL: https://www.youtube.com/watch?v=yZnDgVLrMKQ

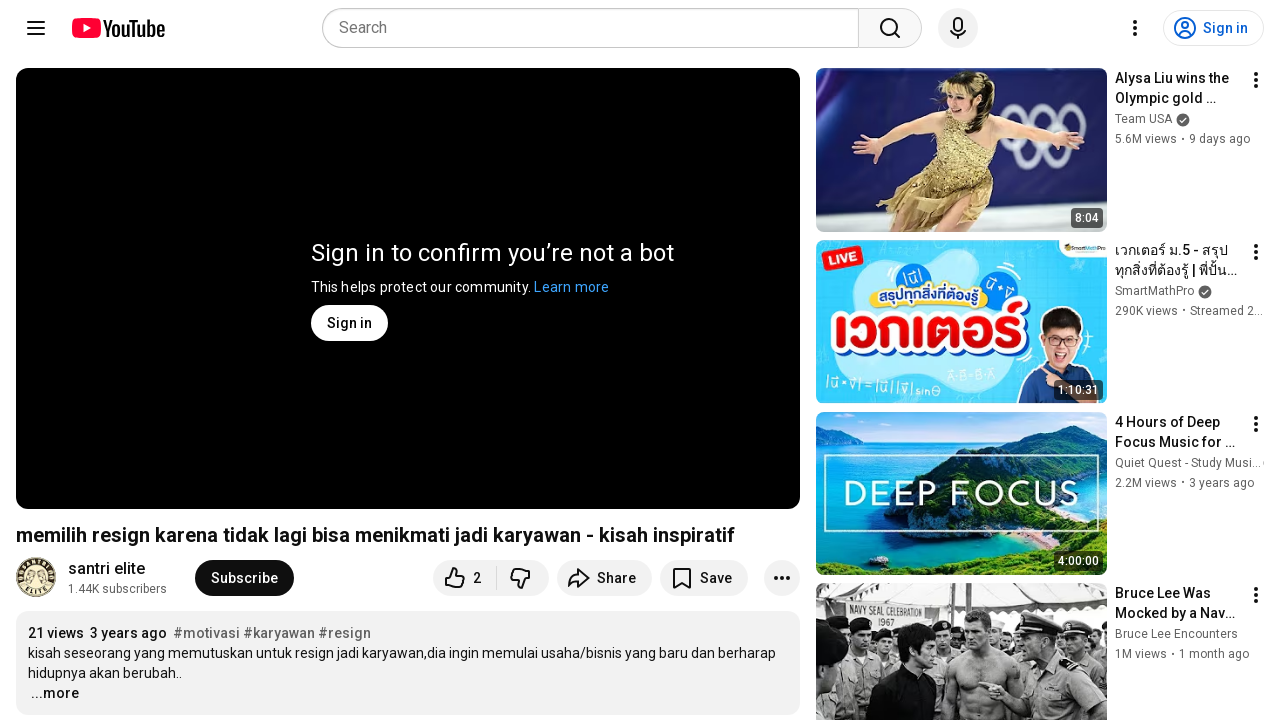

Navigated to YouTube video page
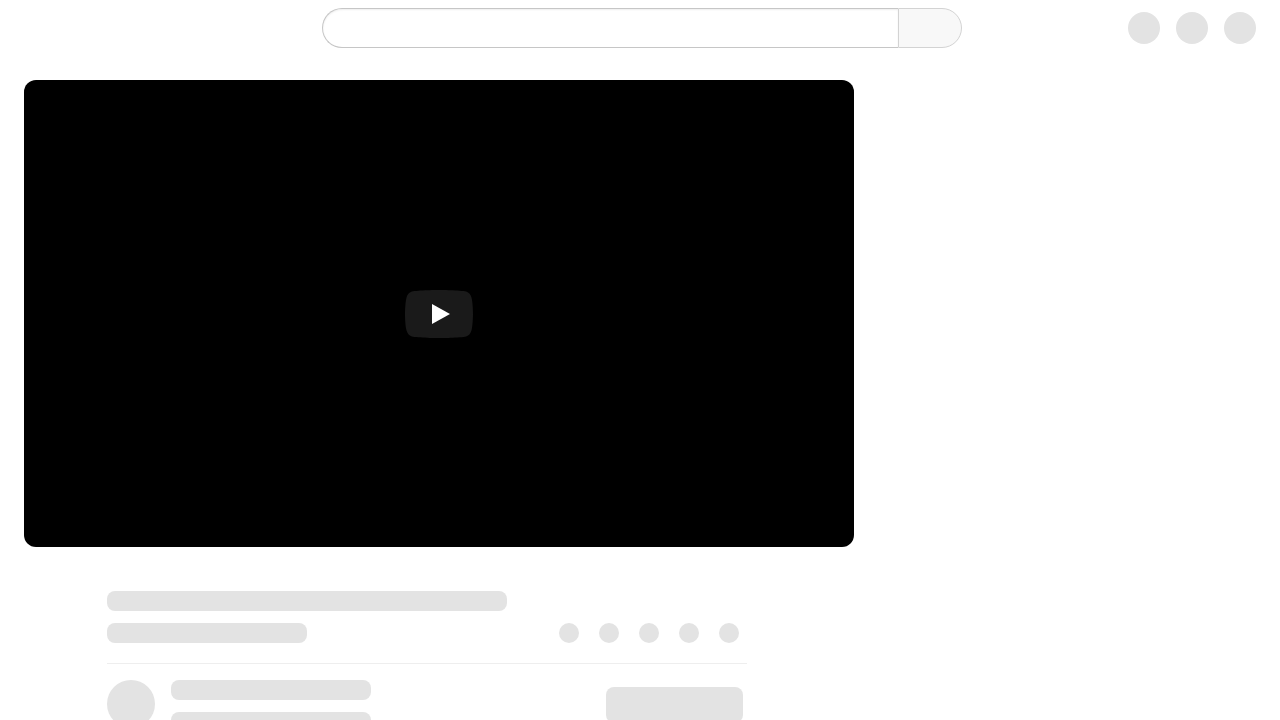

Page loaded and network idle
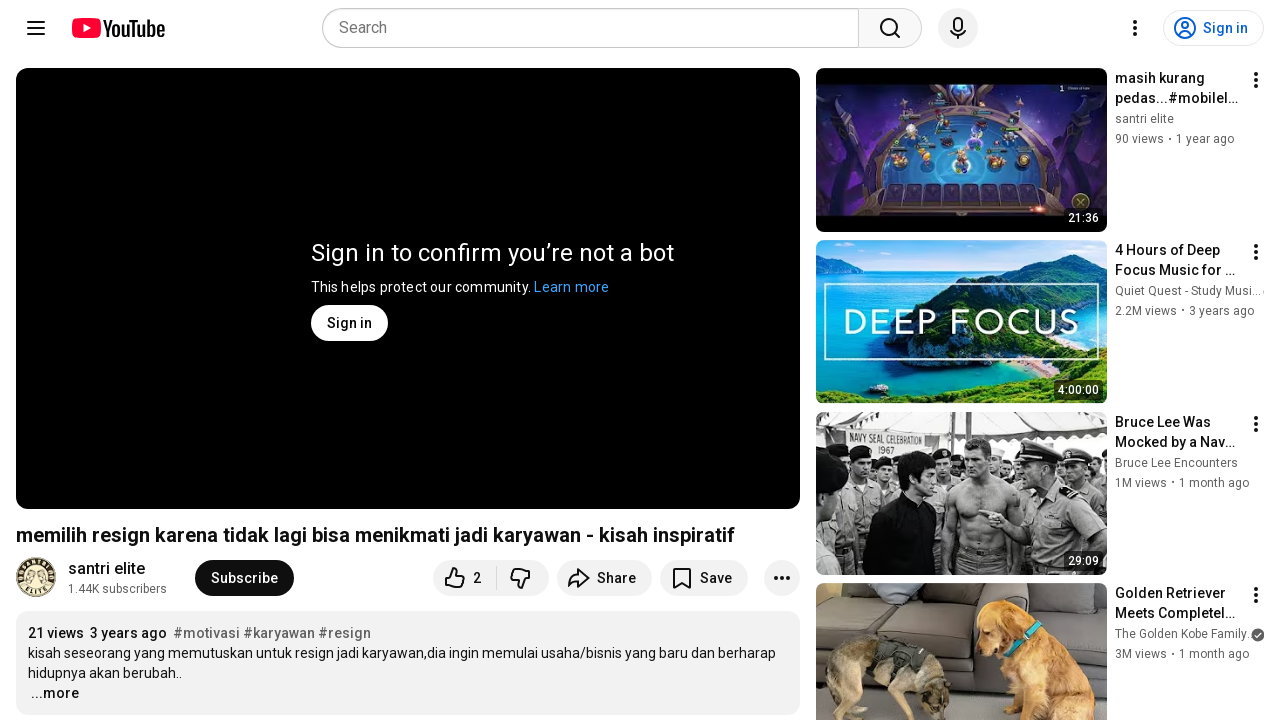

Located shorts container element
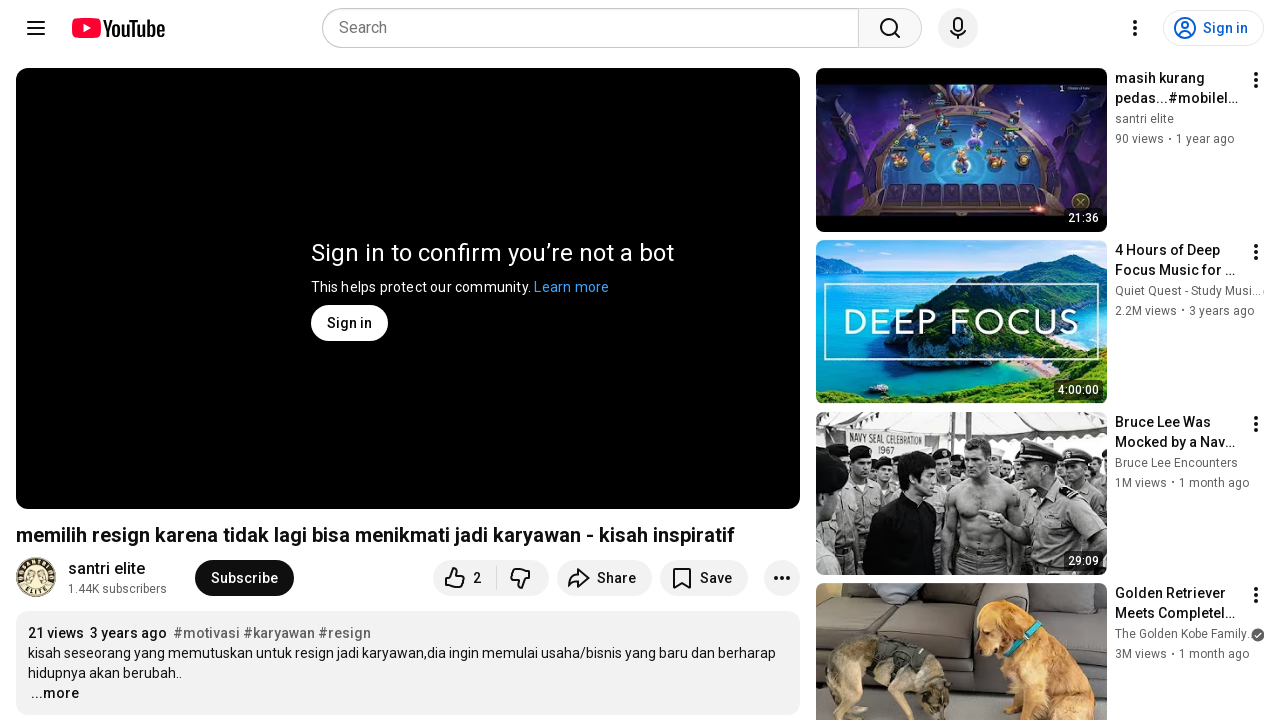

Pressed 'k' key to toggle play/pause (shorts container not visible)
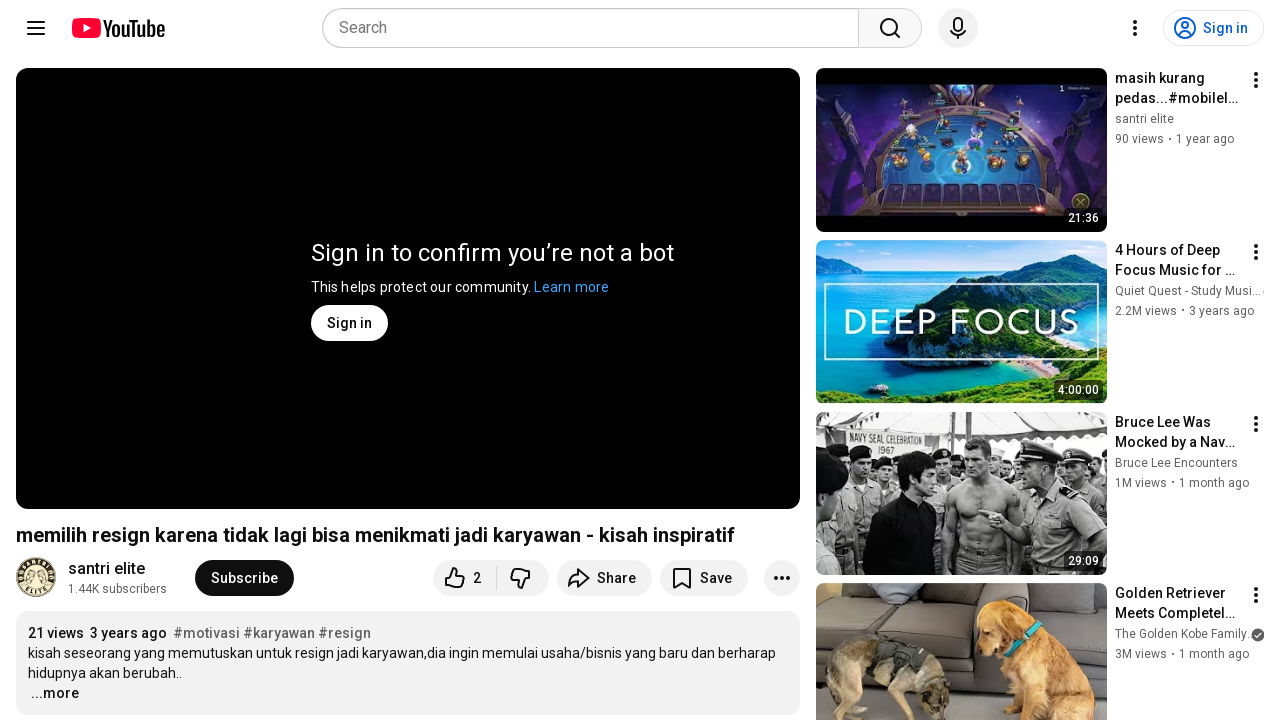

Waited 3 seconds for video playback to start
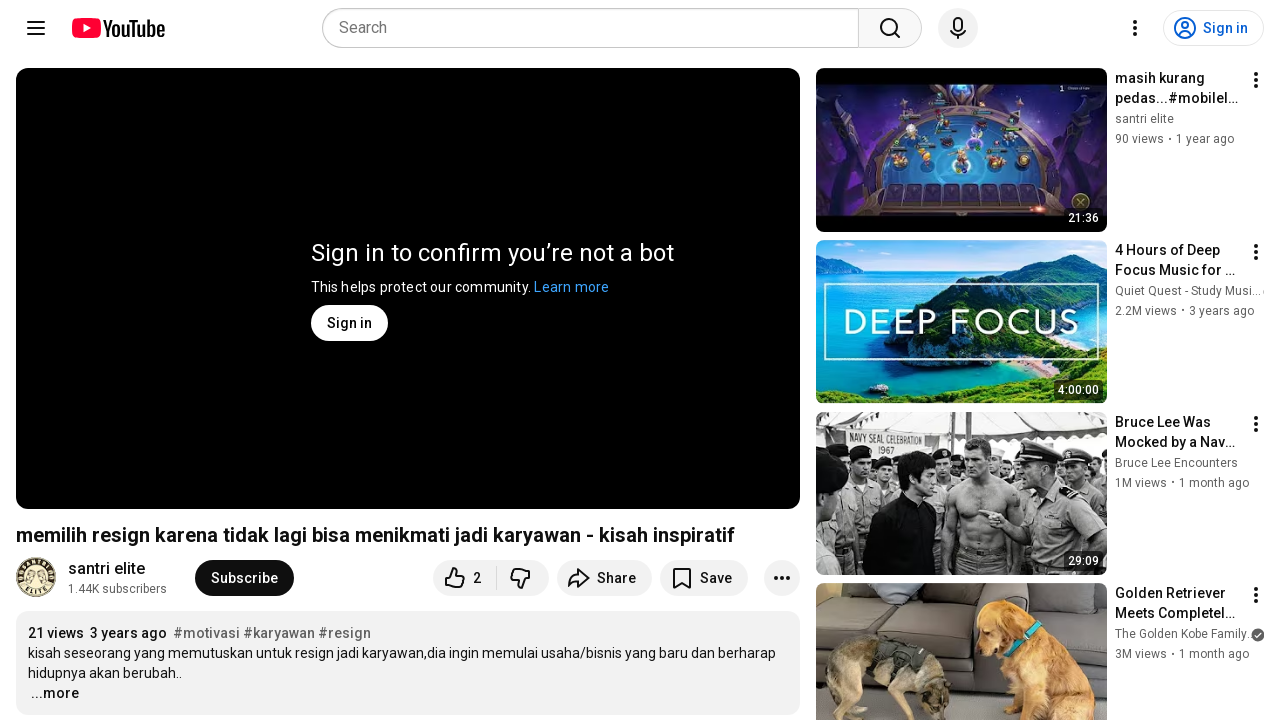

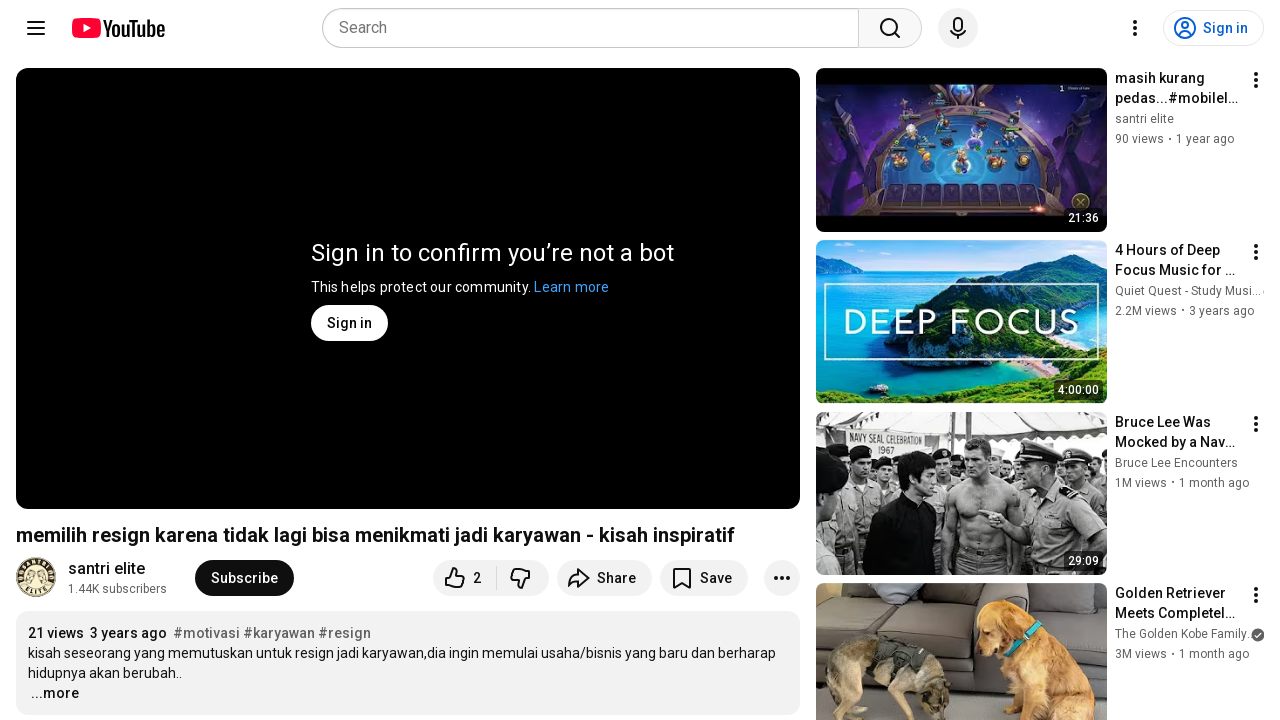